Navigates to the Ajio e-commerce website homepage and waits for the page to load

Starting URL: https://www.ajio.com/

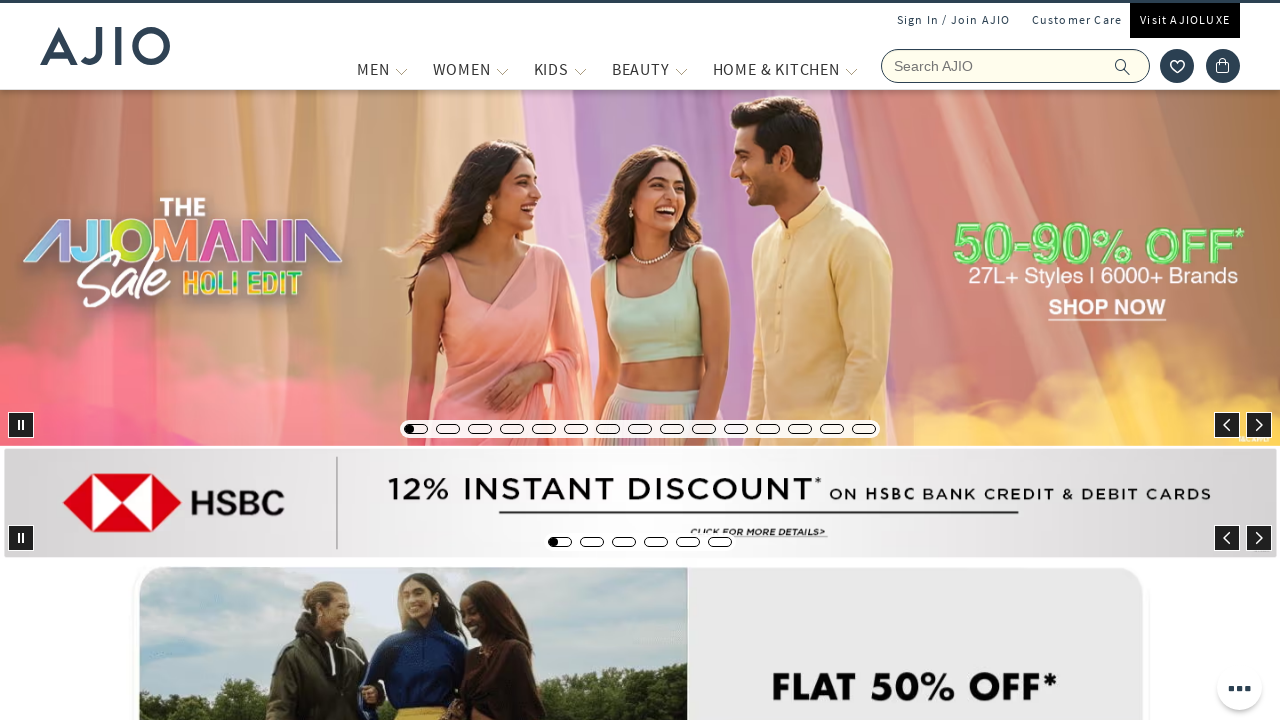

Page DOM content loaded
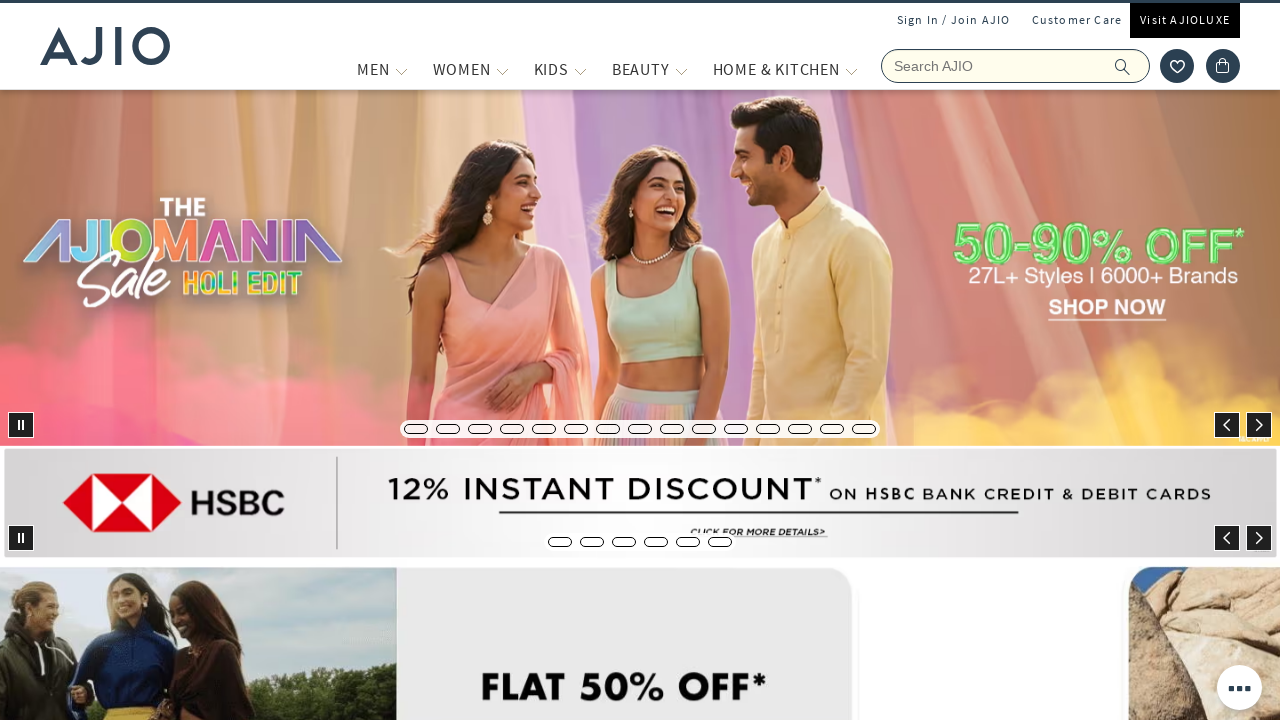

Body element is present on the page
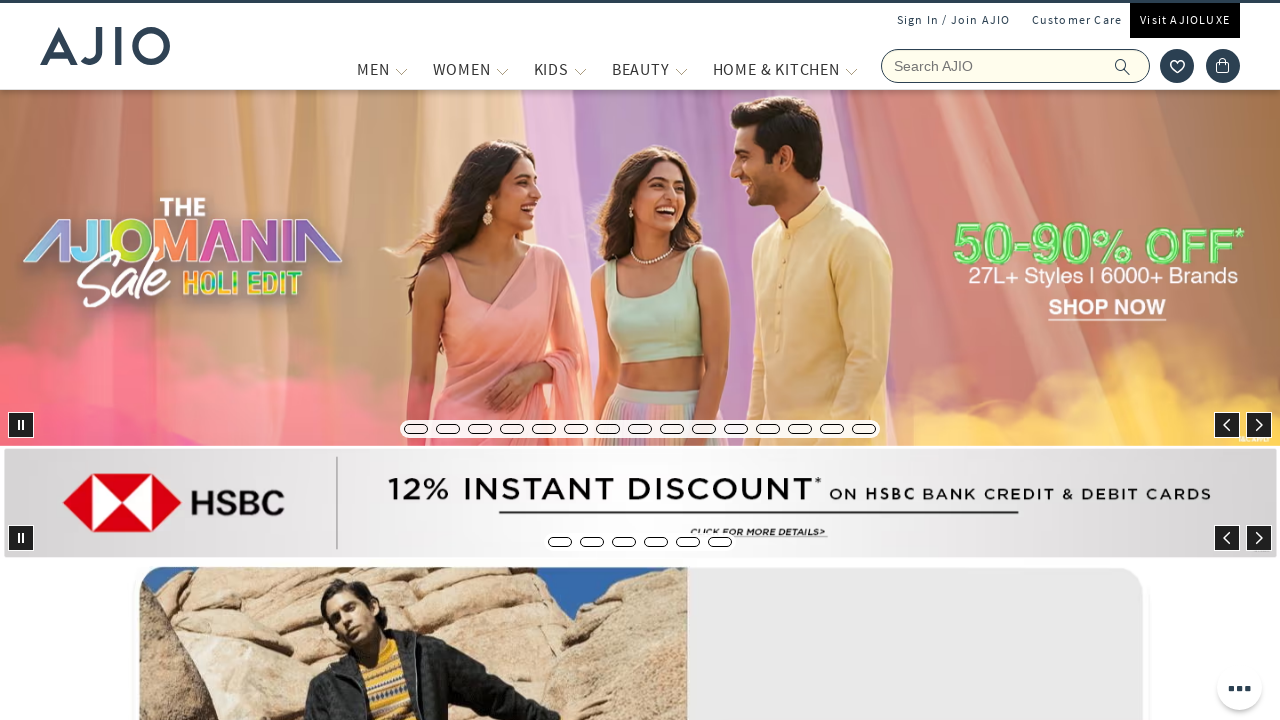

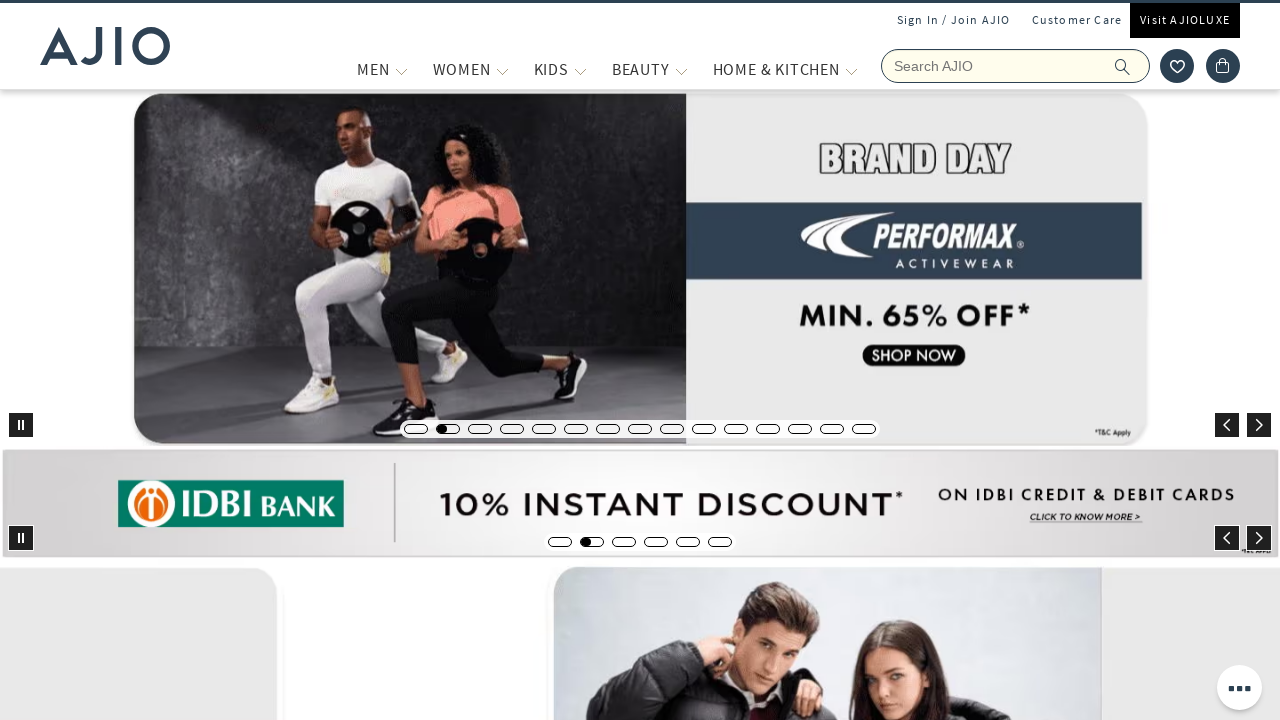